Tests GitHub search functionality by clicking on the search input, entering a search query for "Capybara", and clicking on the search suggestion to view results.

Starting URL: https://github.com/

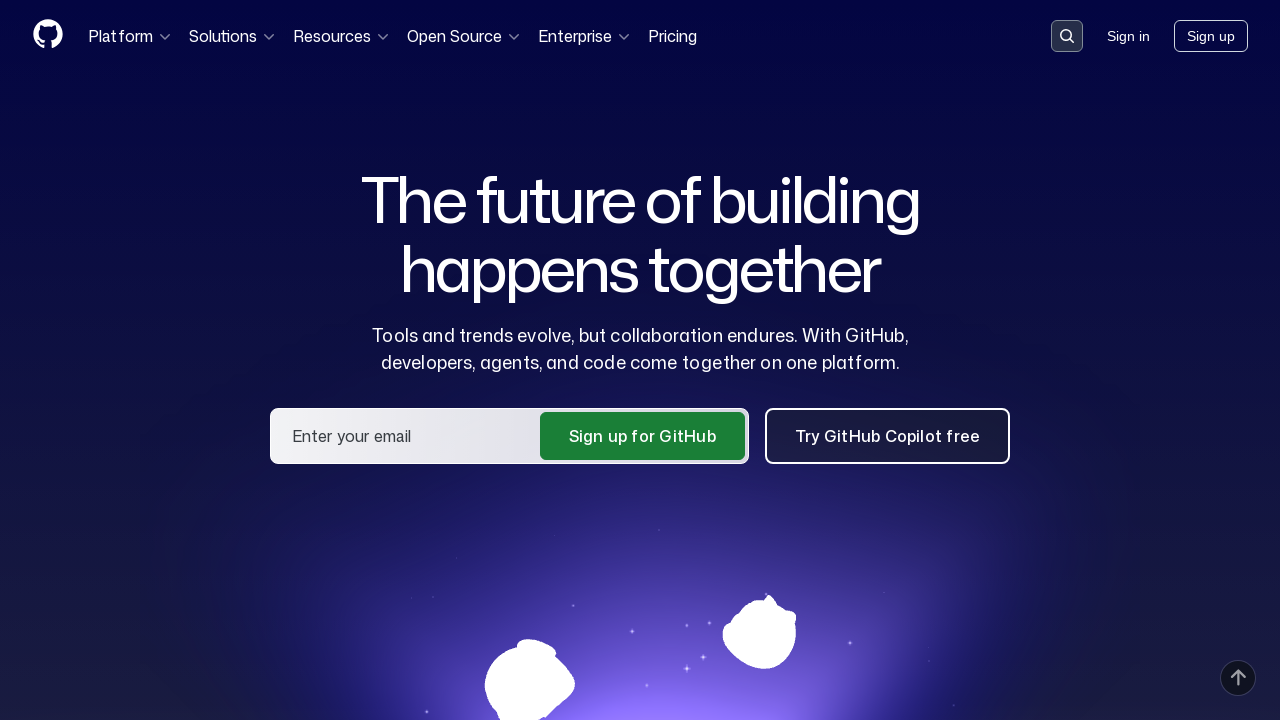

Clicked on search input container at (1067, 36) on div.search-input-container
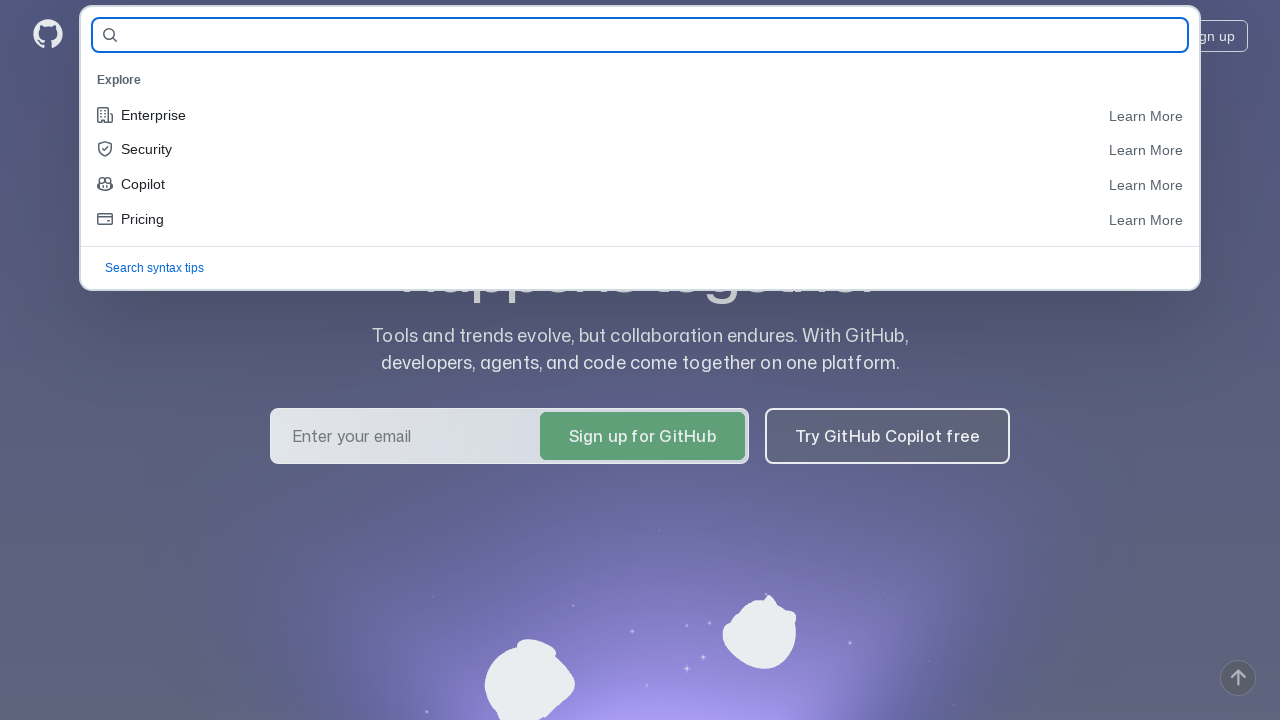

Filled search field with 'Capybara' on #query-builder-test
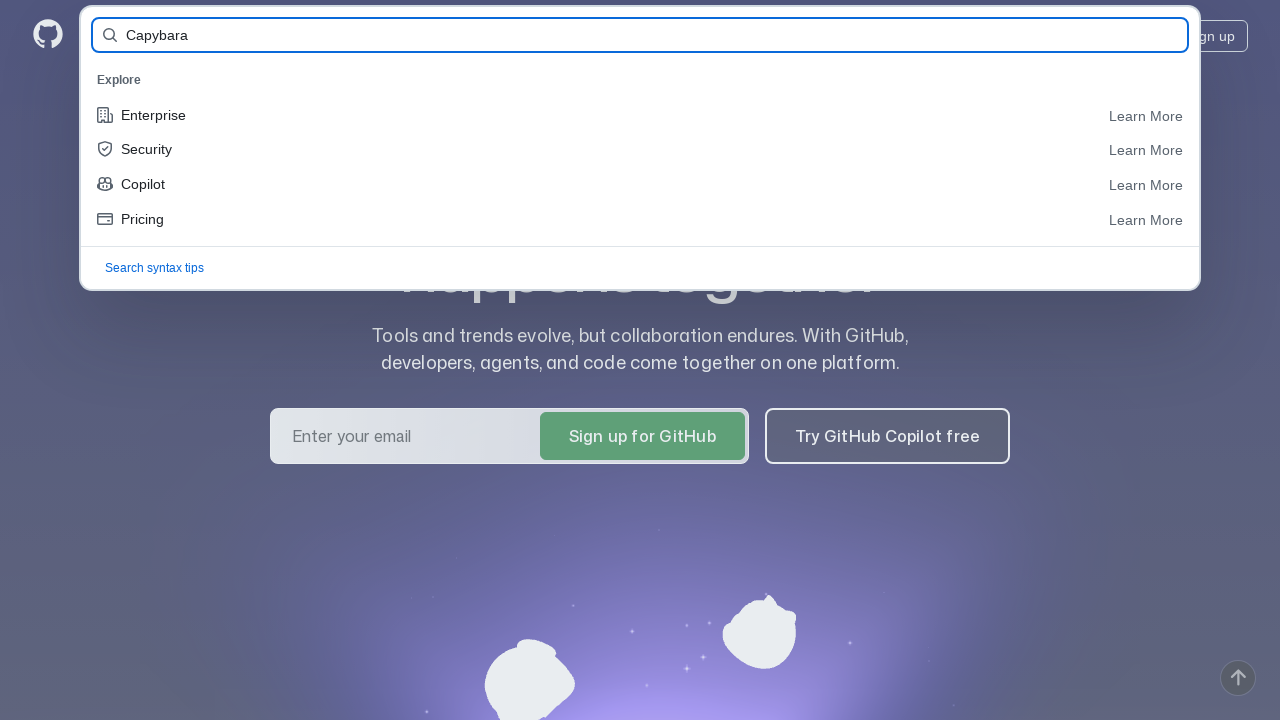

Clicked on Capybara search suggestion at (640, 80) on [aria-label="Capybara, Search all of GitHub"]
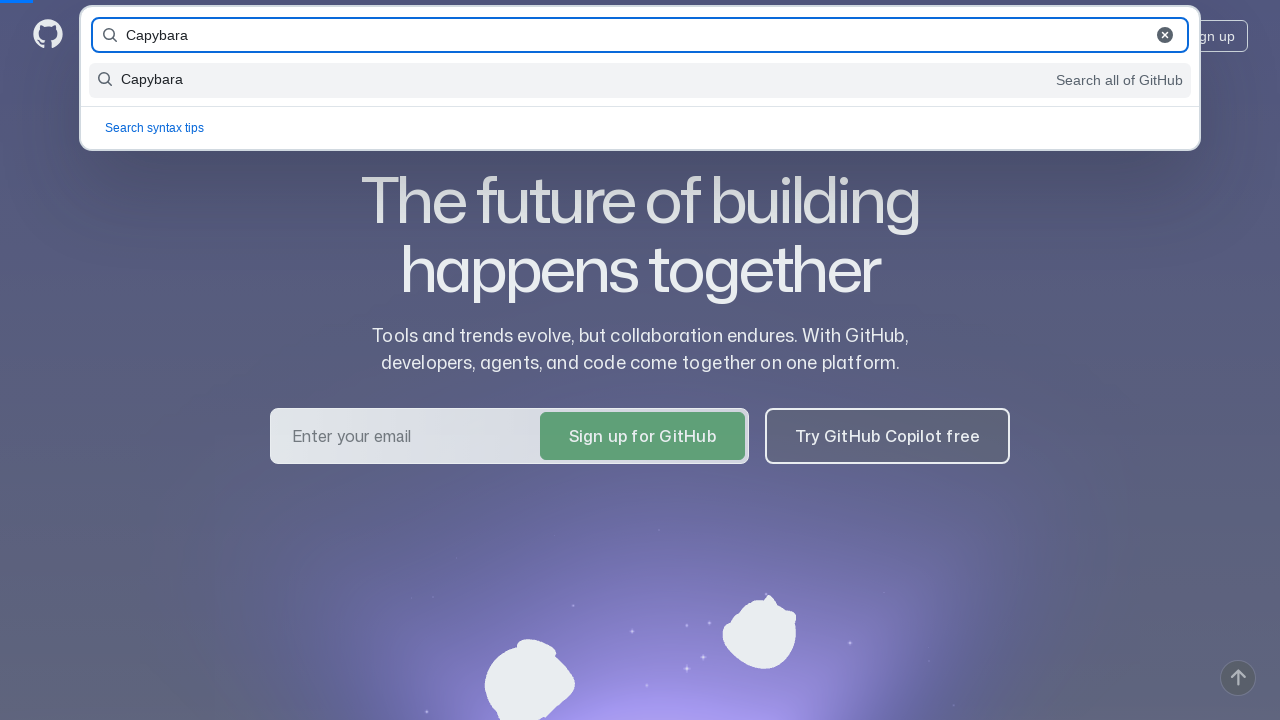

Search results loaded successfully
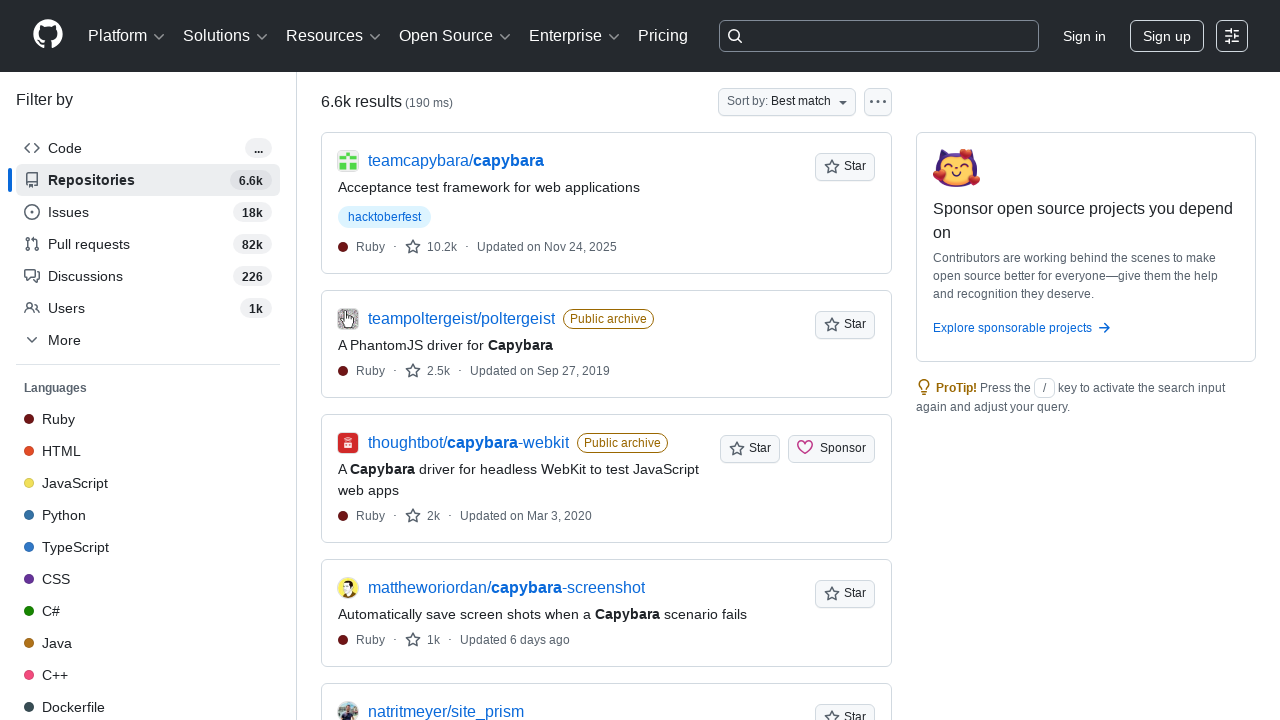

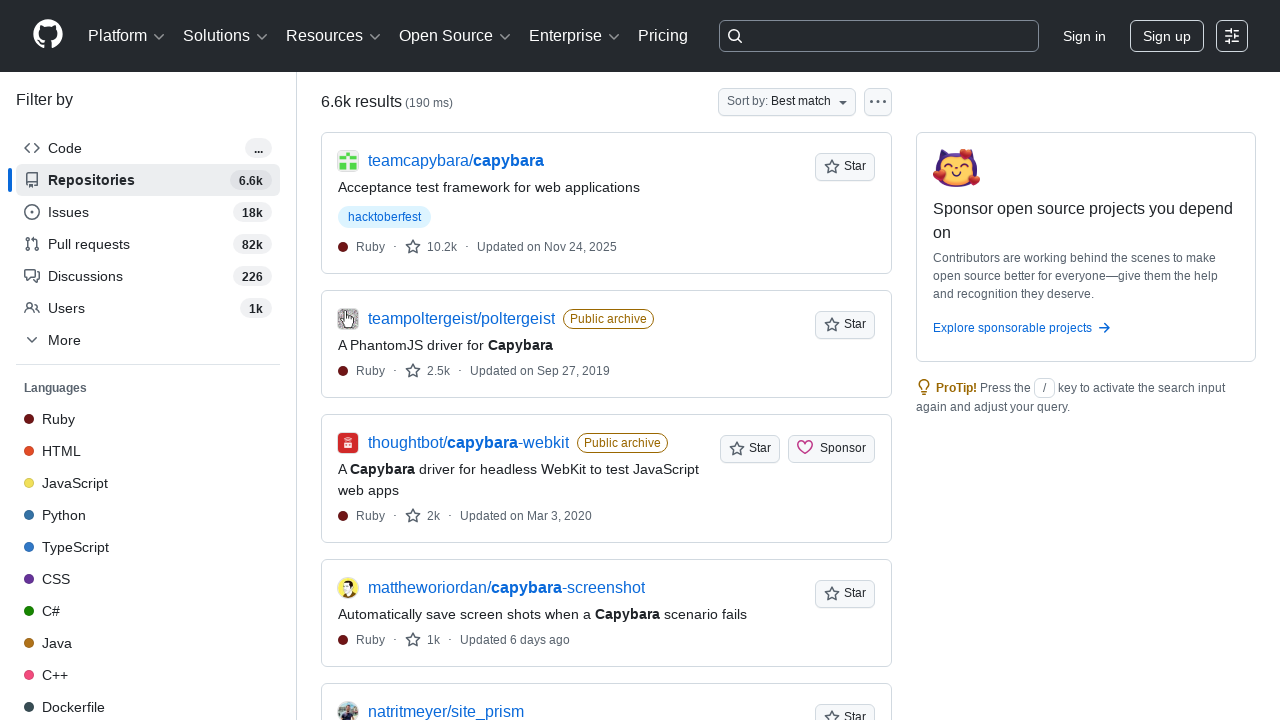